Navigates to the Rahul Shetty Academy Selenium practice page

Starting URL: https://www.rahulshettyacademy.com/seleniumPractise/#/

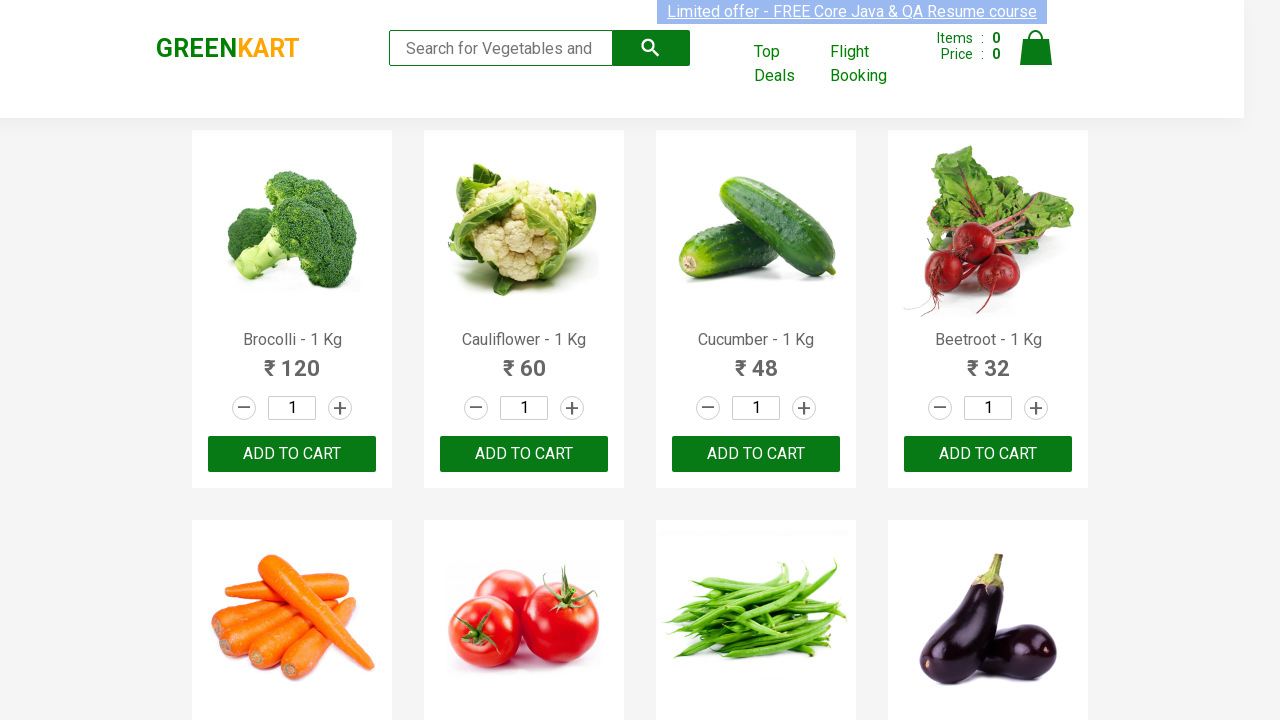

Waited for page to fully load with networkidle state
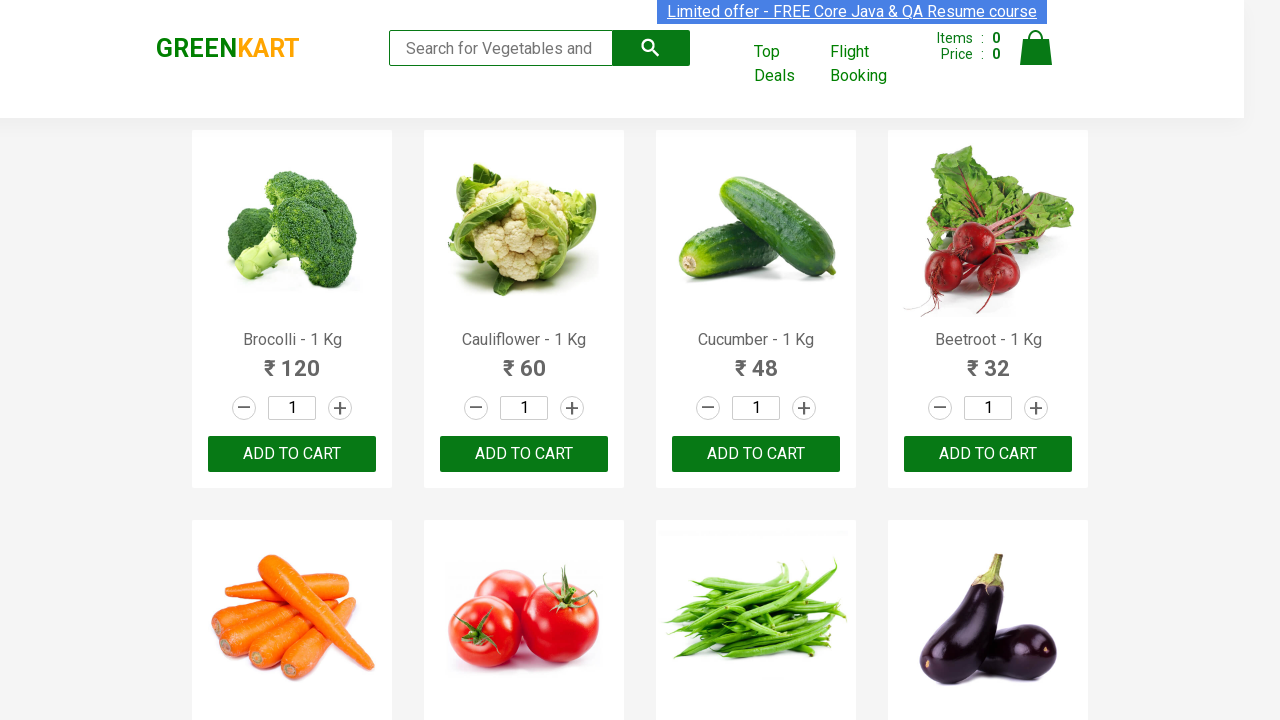

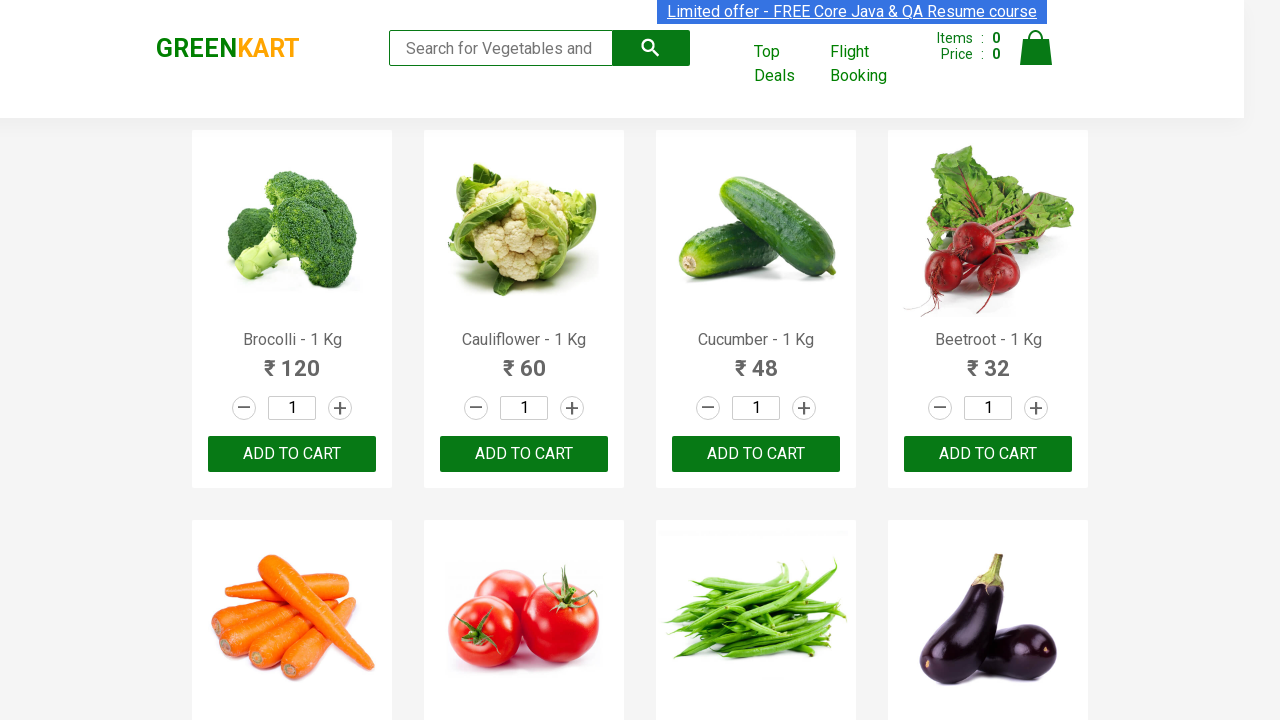